Navigates to paazmaya.com and verifies the background color CSS property of the HTML element

Starting URL: https://paazmaya.com

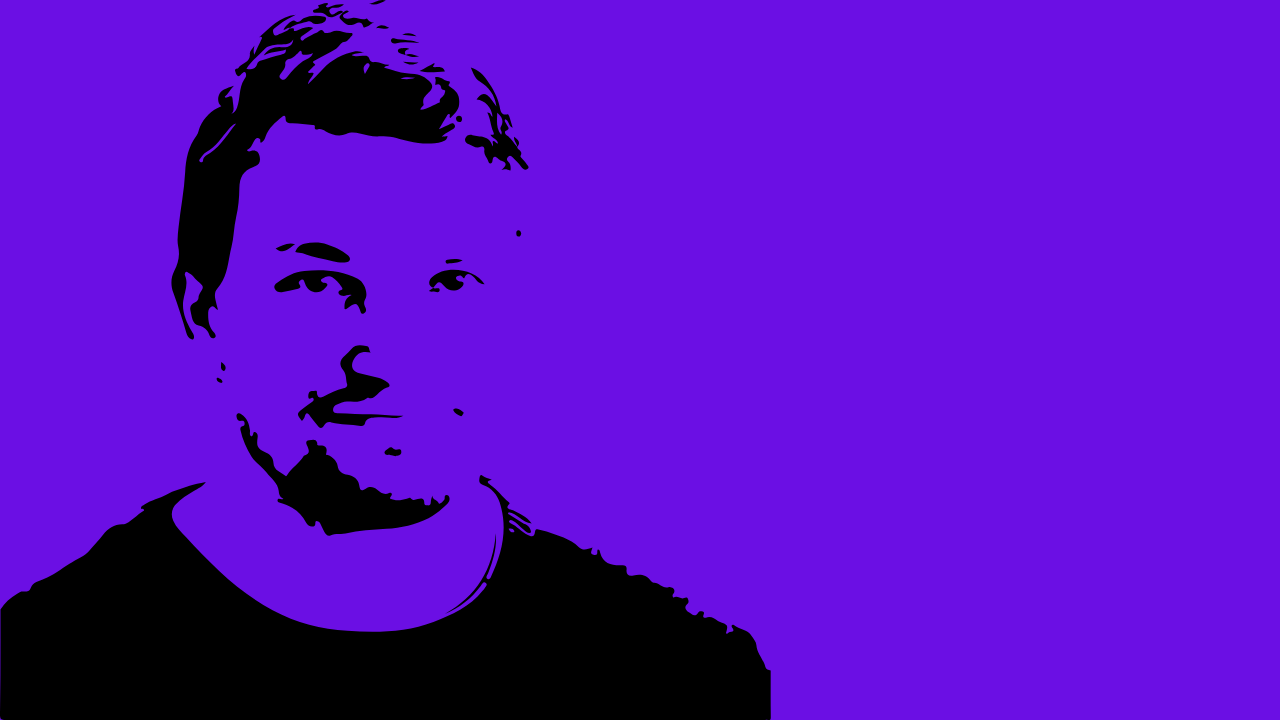

Navigated to https://paazmaya.com
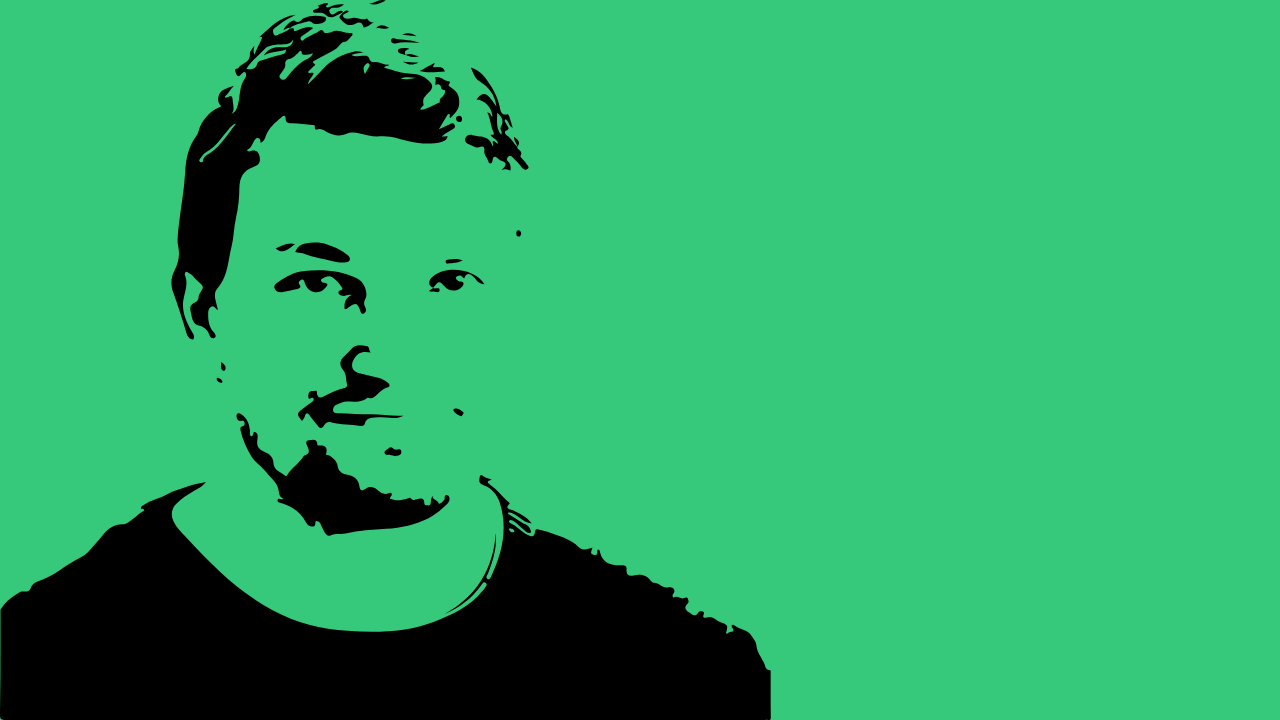

Retrieved background color CSS property of HTML element
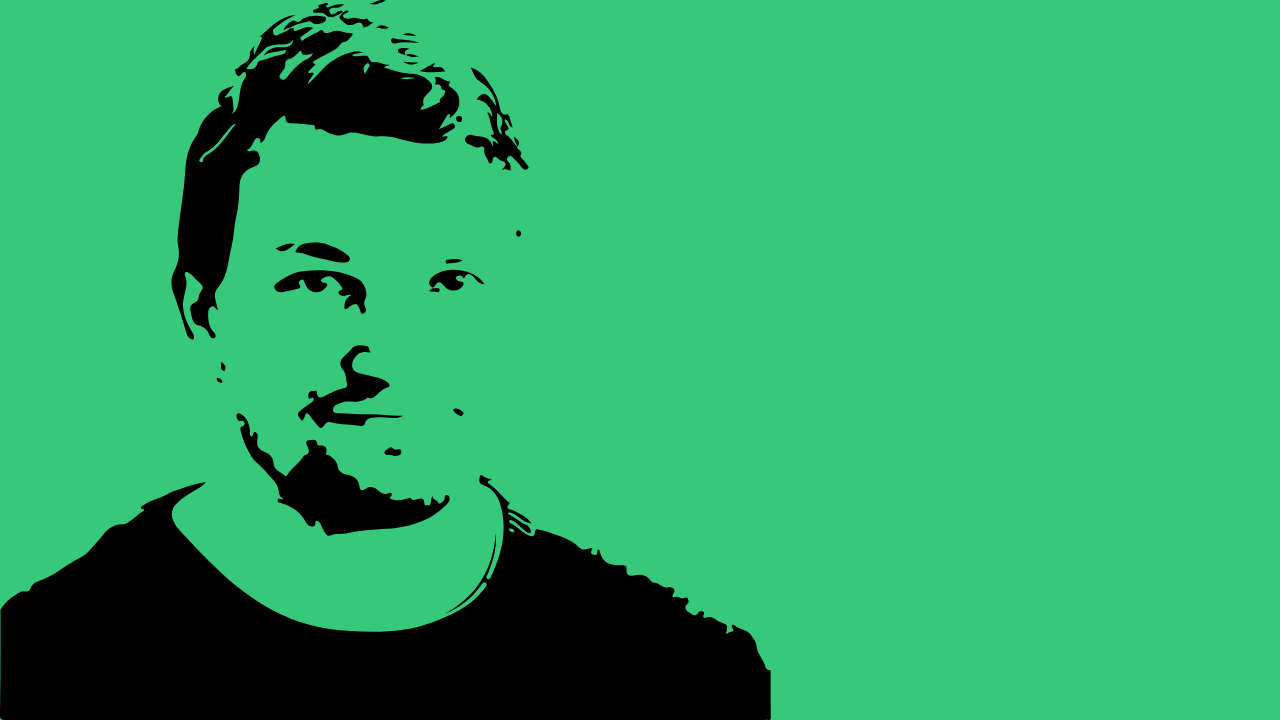

Verified background color is not None
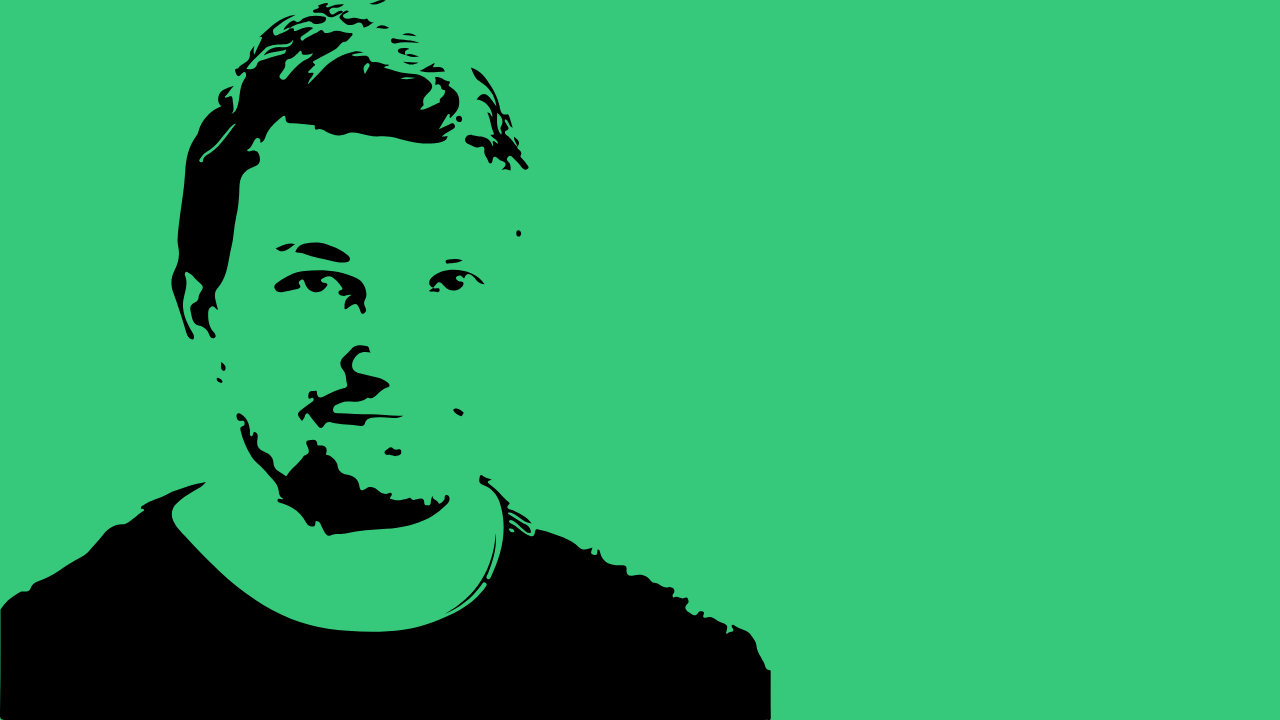

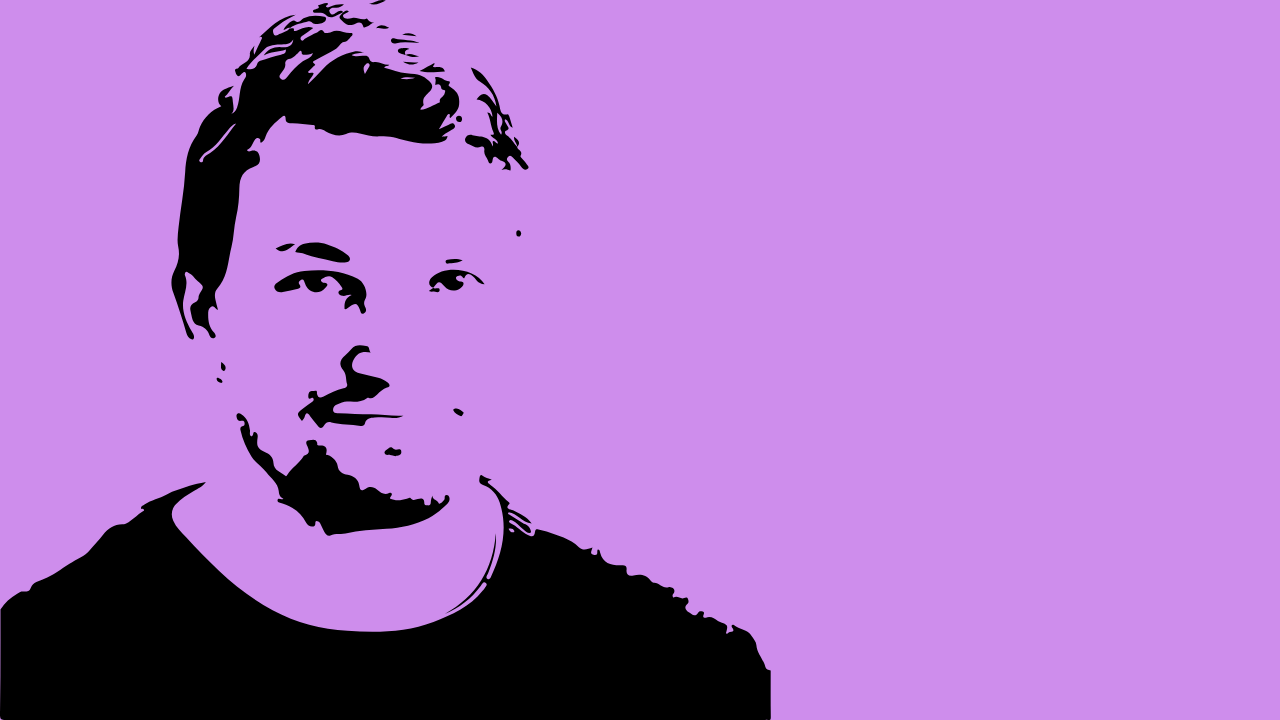